Tests jQuery menu navigation by hovering over menu items and clicking on PDF download option

Starting URL: https://the-internet.herokuapp.com/jqueryui/menu#

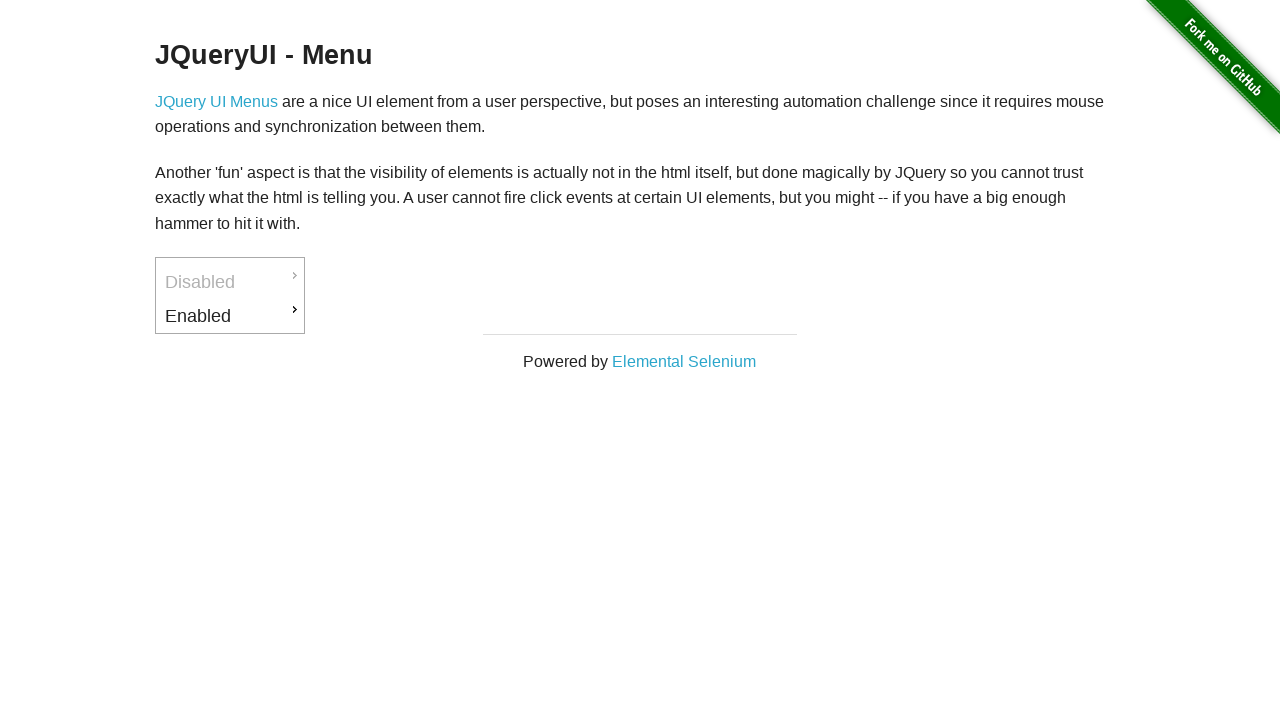

Hovered over Enabled menu item at (230, 316) on text=Enabled
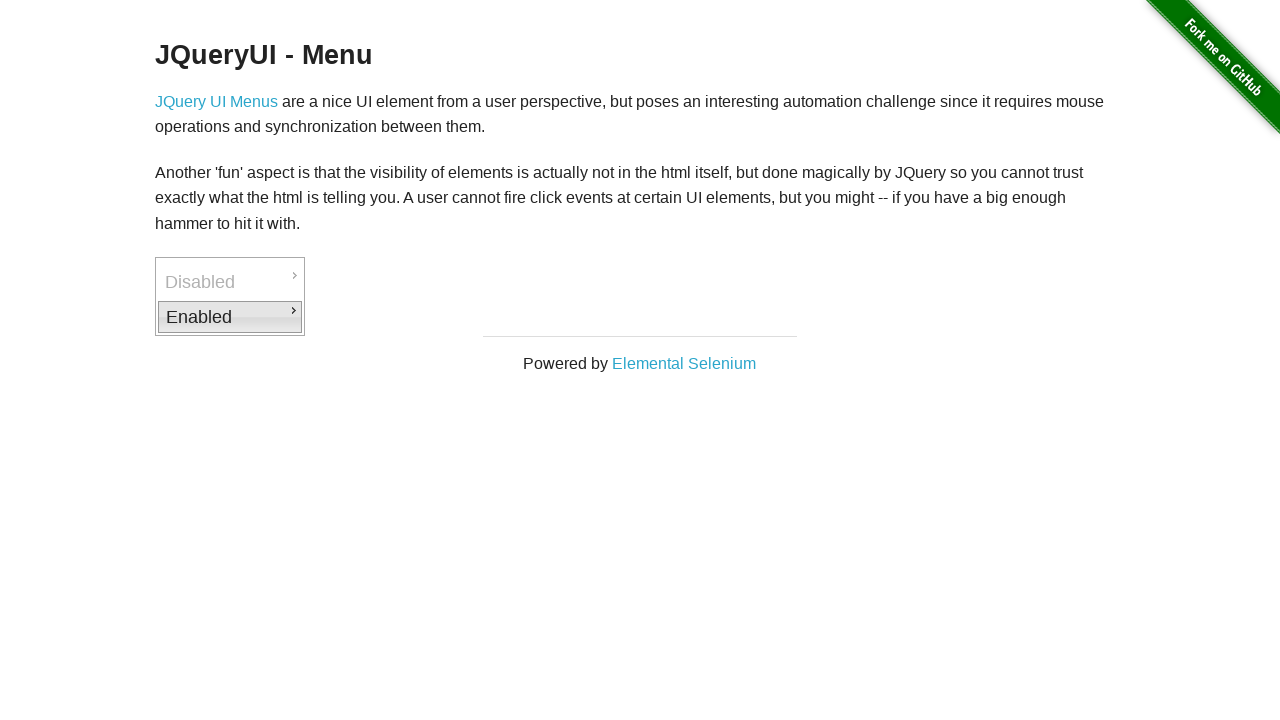

Hovered over Downloads submenu at (376, 319) on text=Downloads
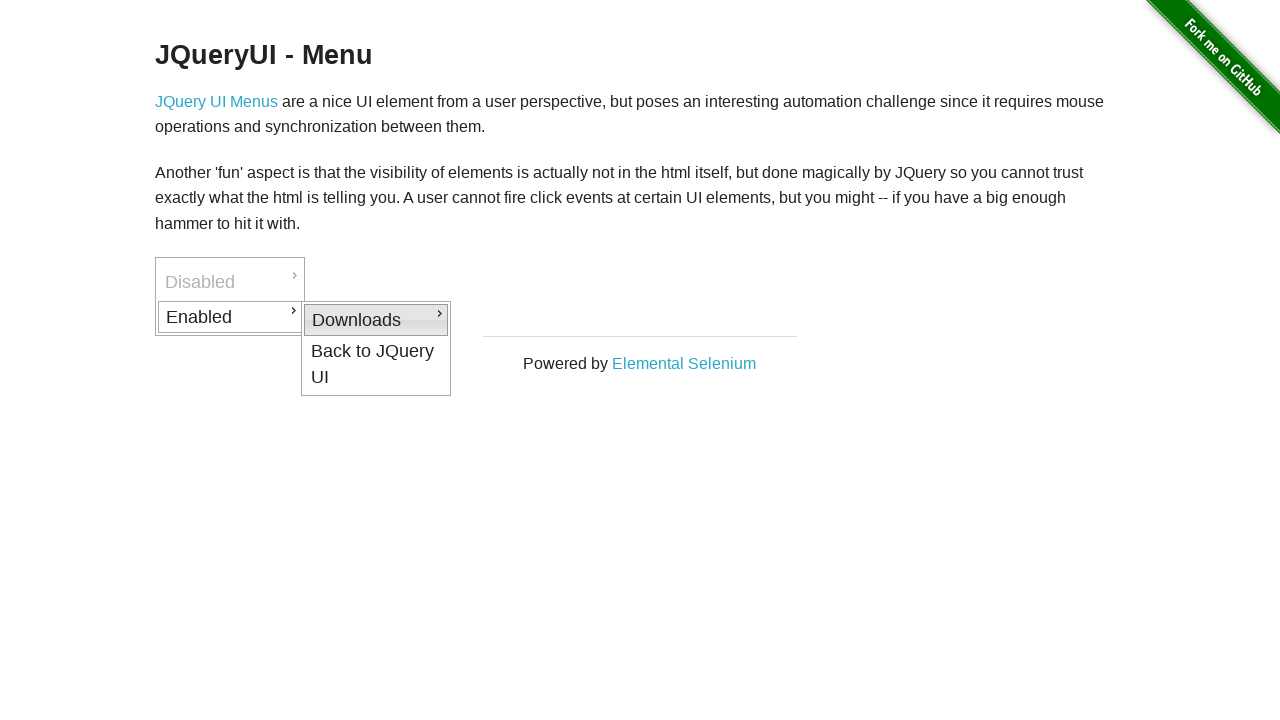

Clicked on PDF download option at (522, 322) on text=PDF
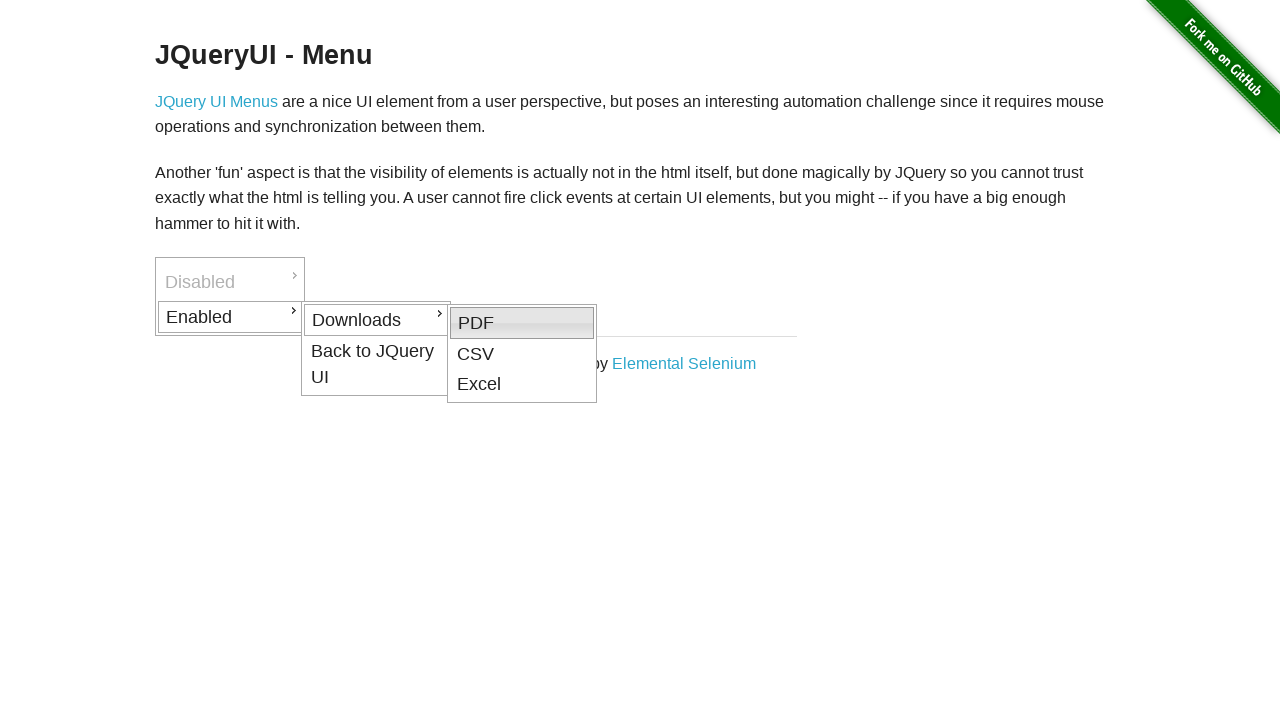

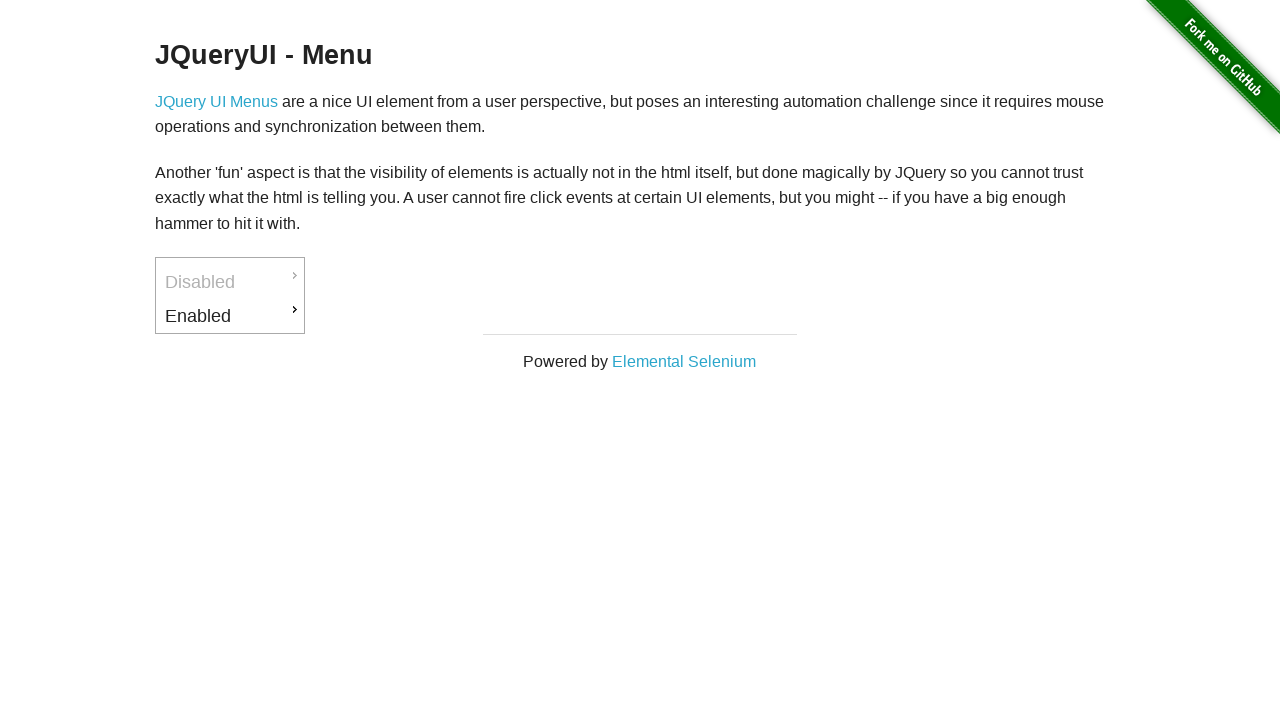